Verifies the webshop logo is displayed on the homepage

Starting URL: https://webshop-agil-testautomatiserare.netlify.app/

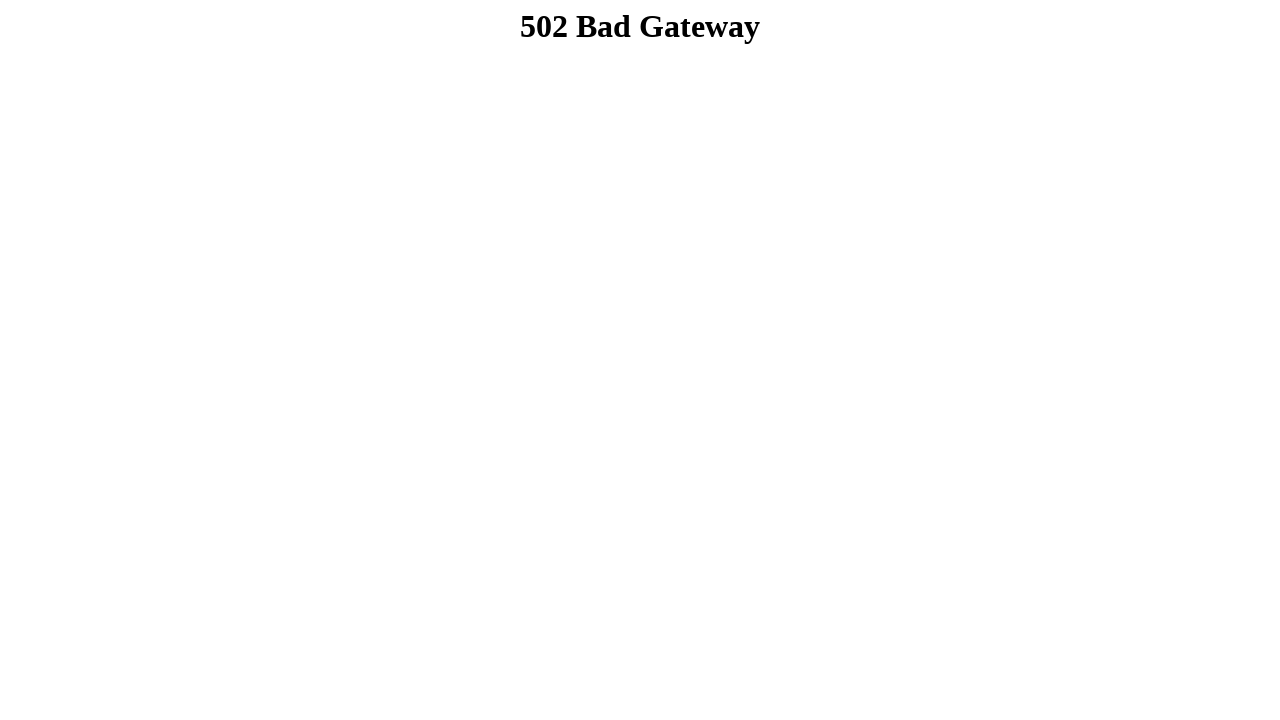

Navigated to webshop homepage
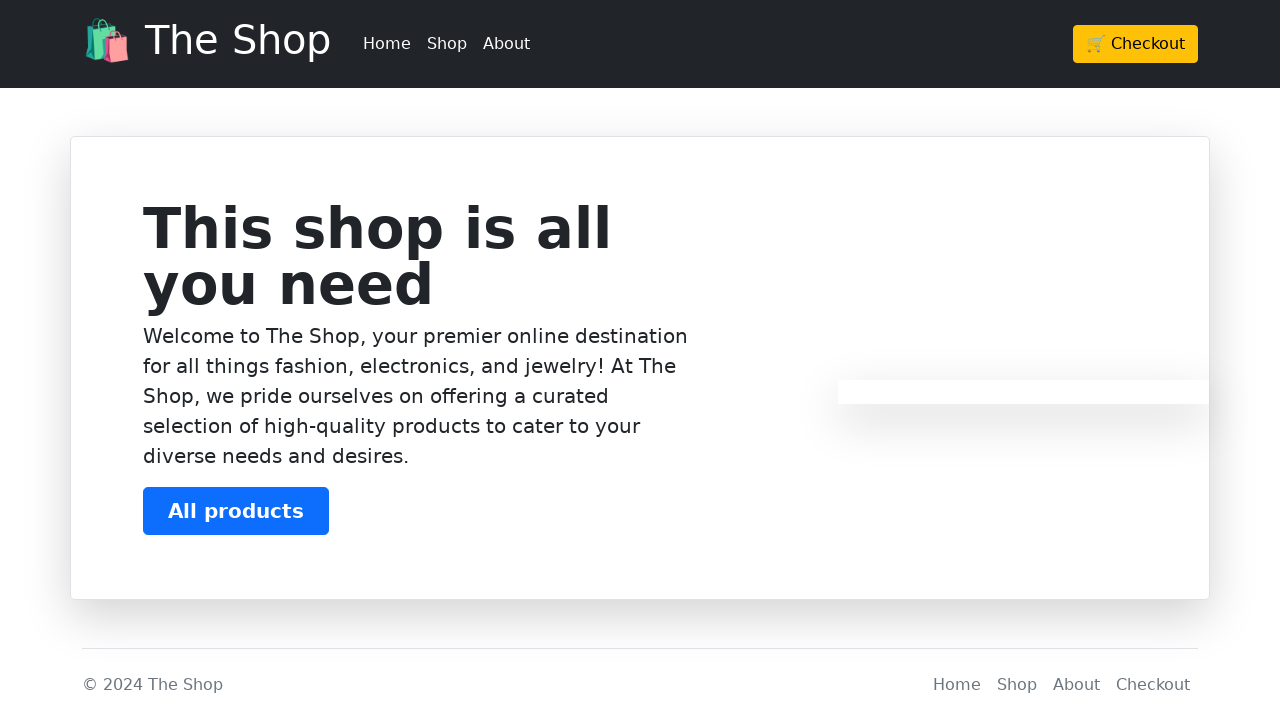

Located the webshop logo element
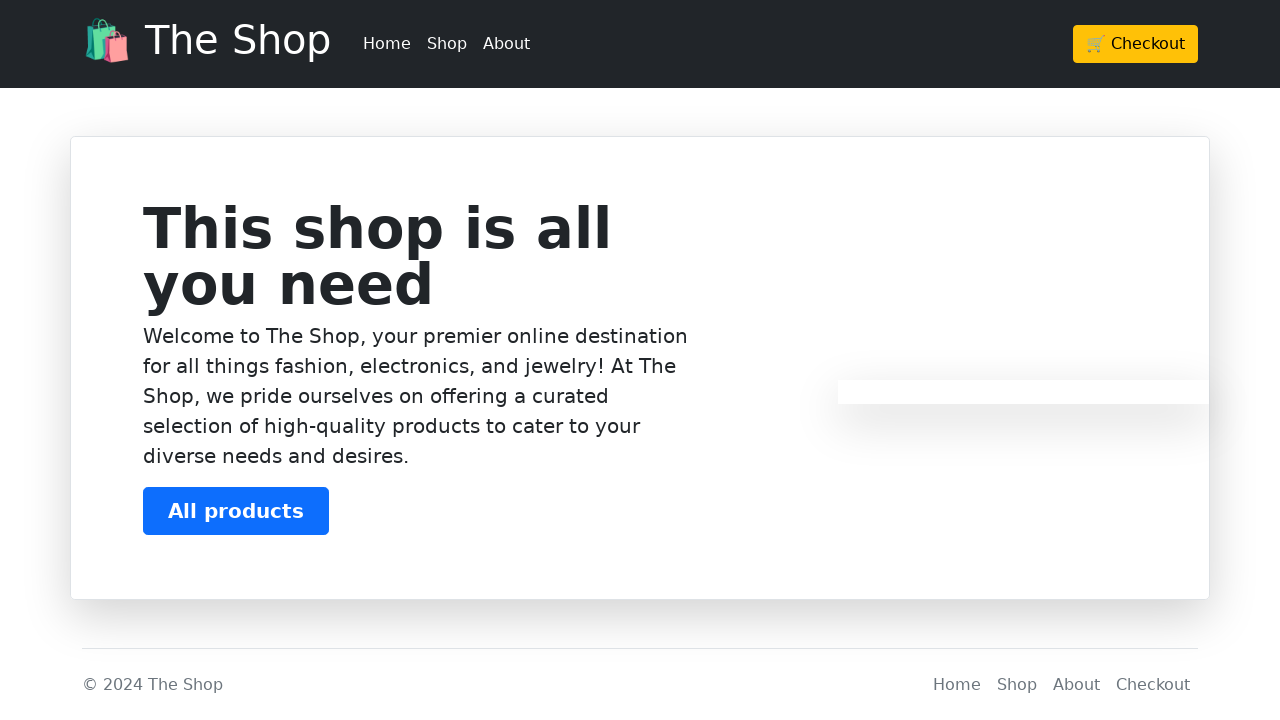

Verified that the webshop logo is displayed on the homepage
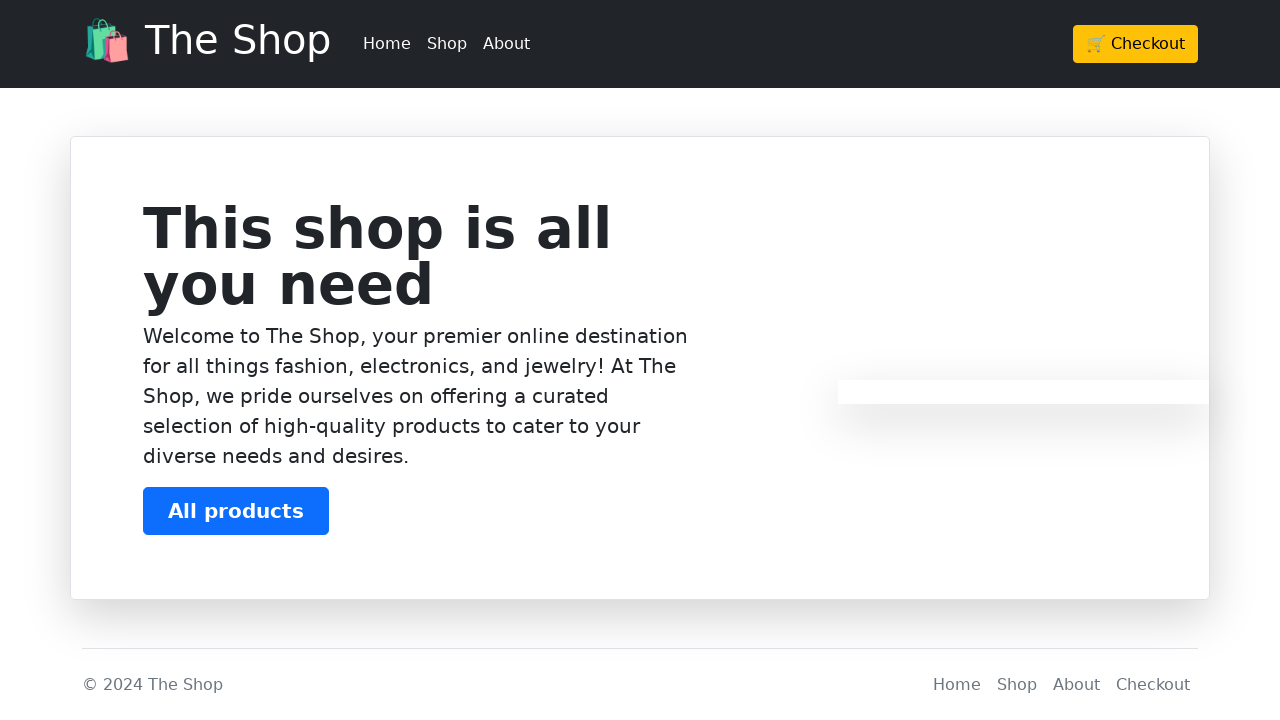

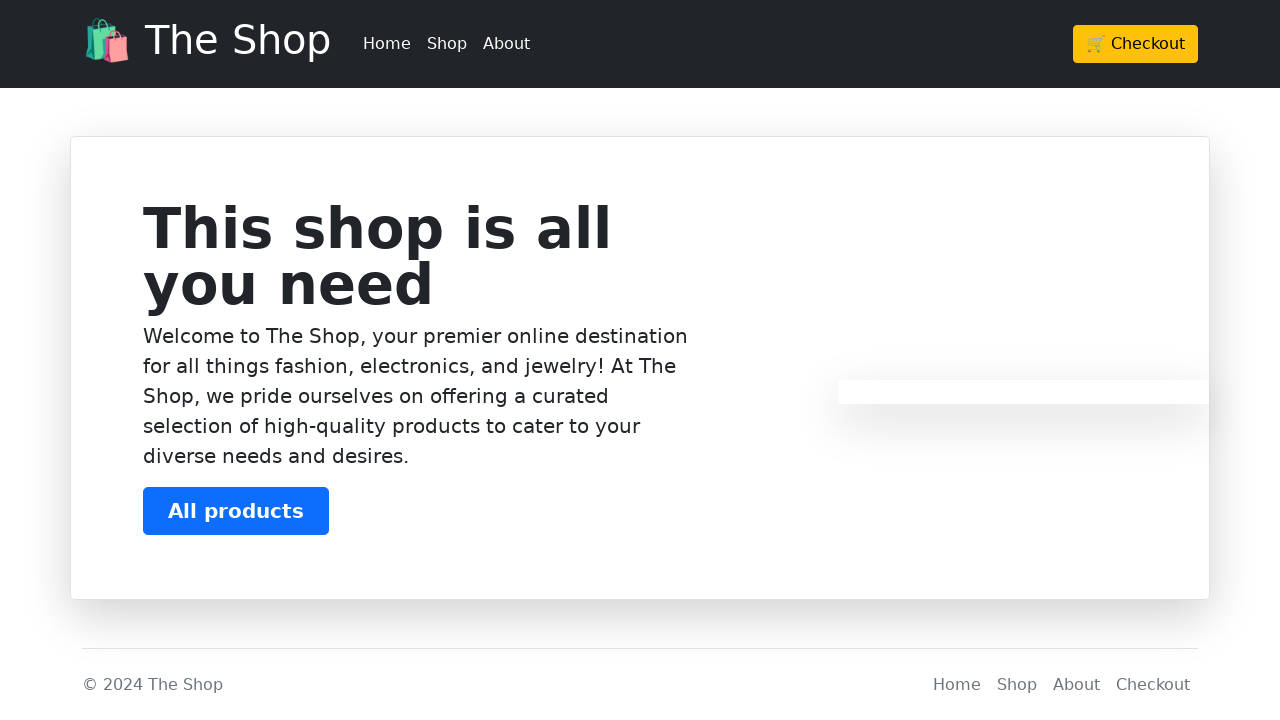